Tests handling browser alerts by triggering an alert, waiting for it to appear, and accepting it

Starting URL: https://play1.automationcamp.ir/

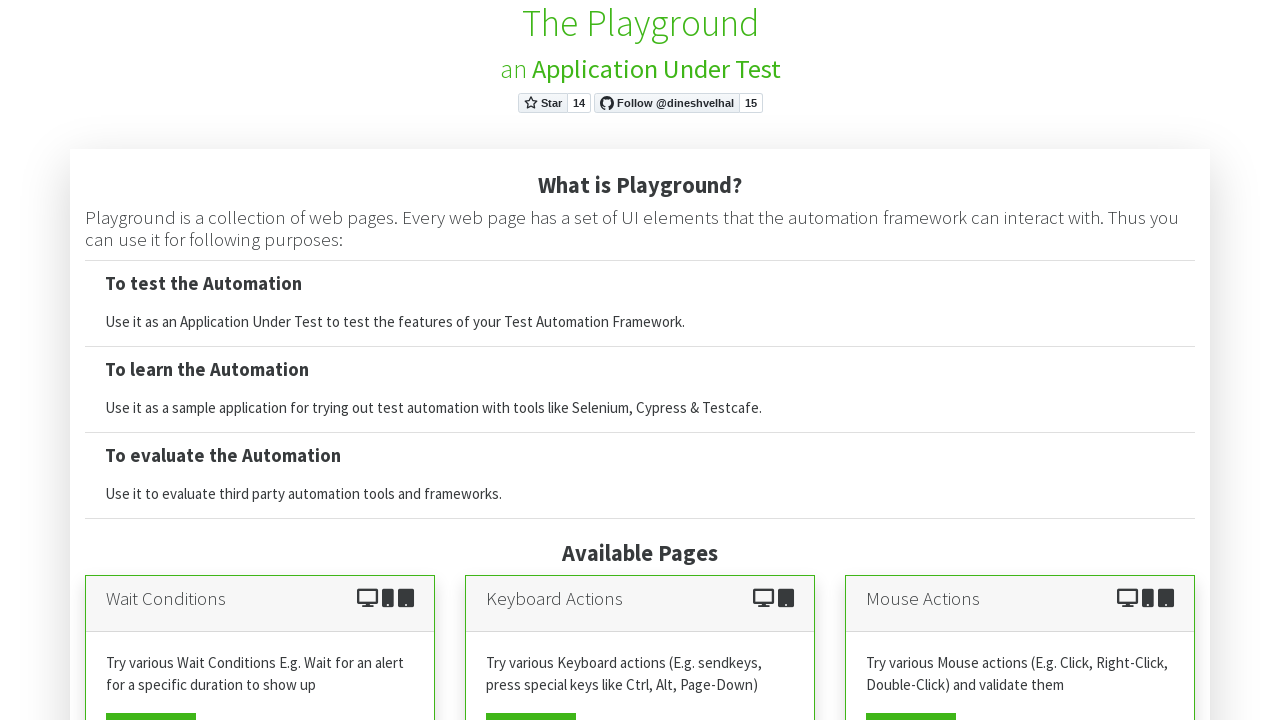

Clicked link to expected_conditions.html page at (151, 702) on xpath=//a[@href="expected_conditions.html"]
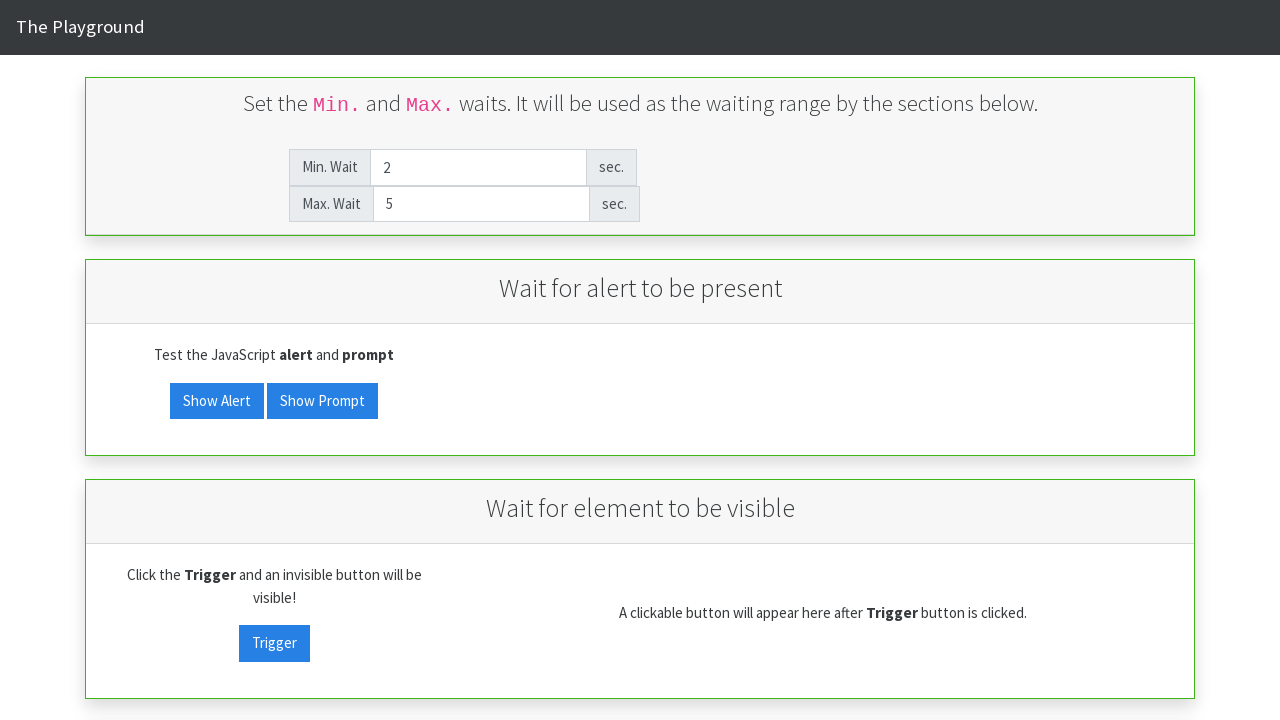

Clicked alert trigger button at (217, 401) on xpath=//button[@id='alert_trigger']
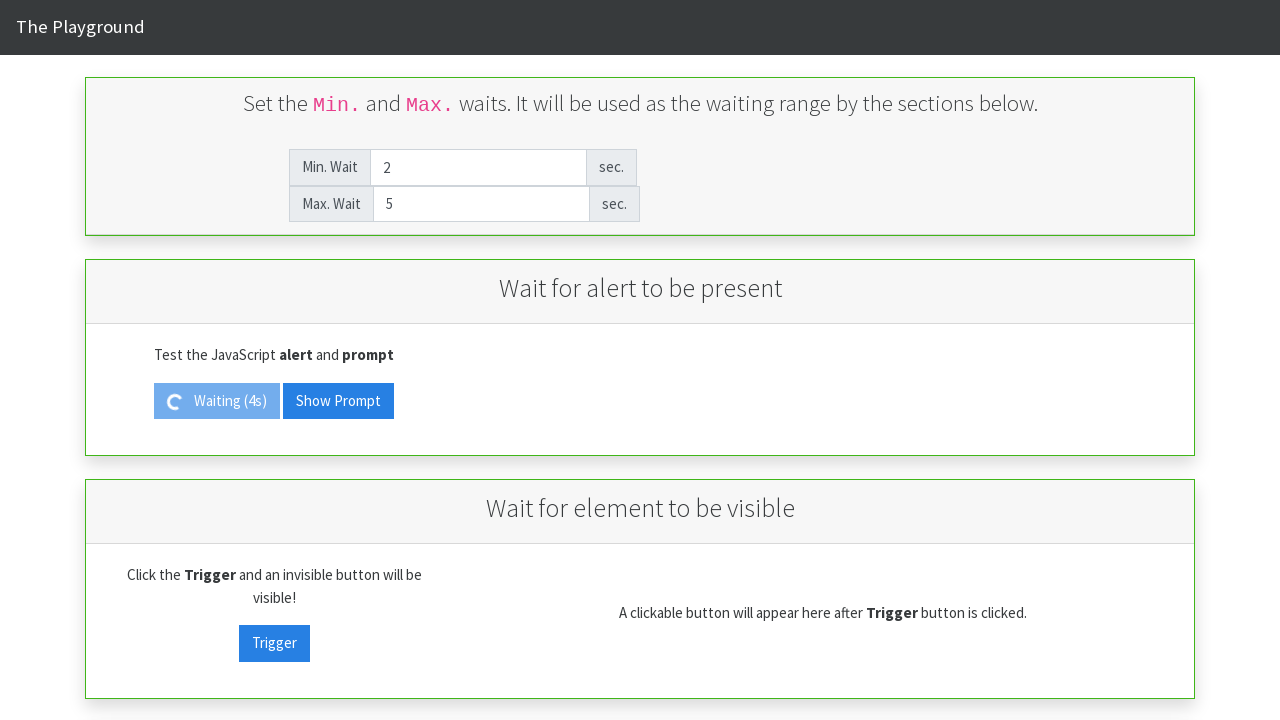

Set up dialog handler to accept alerts
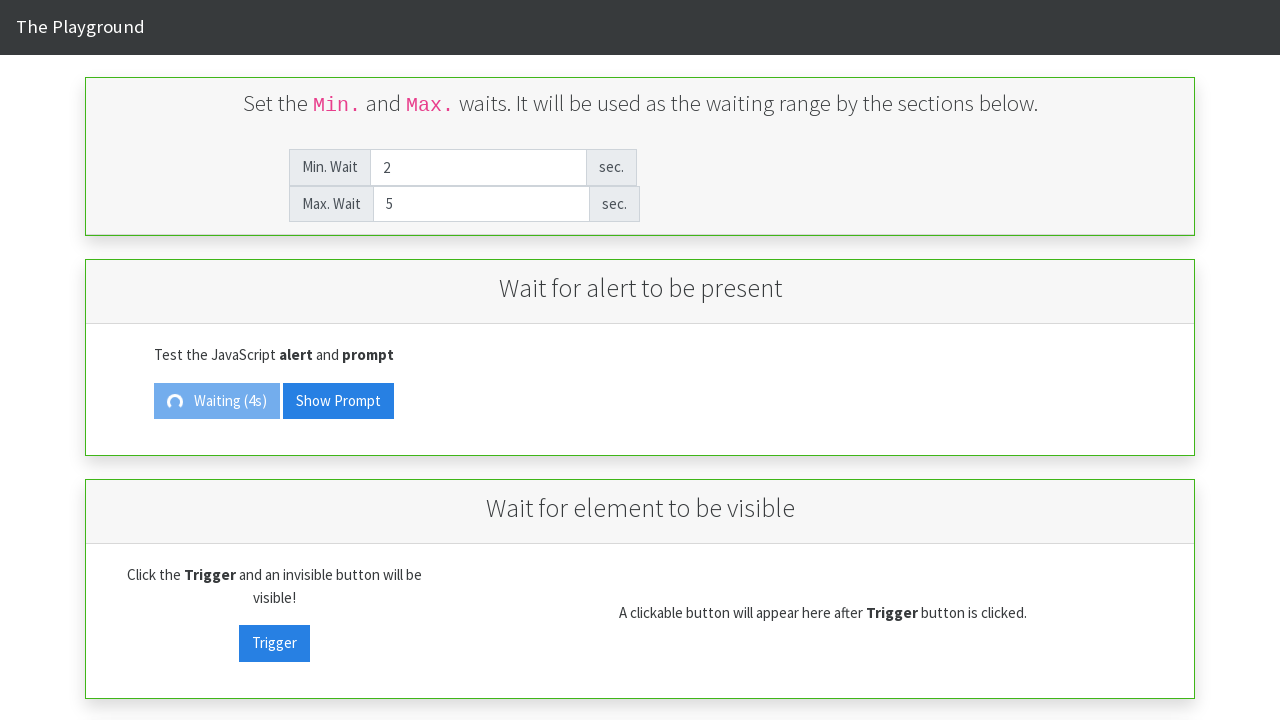

Verified alert was handled - alert_handled_badge element is visible
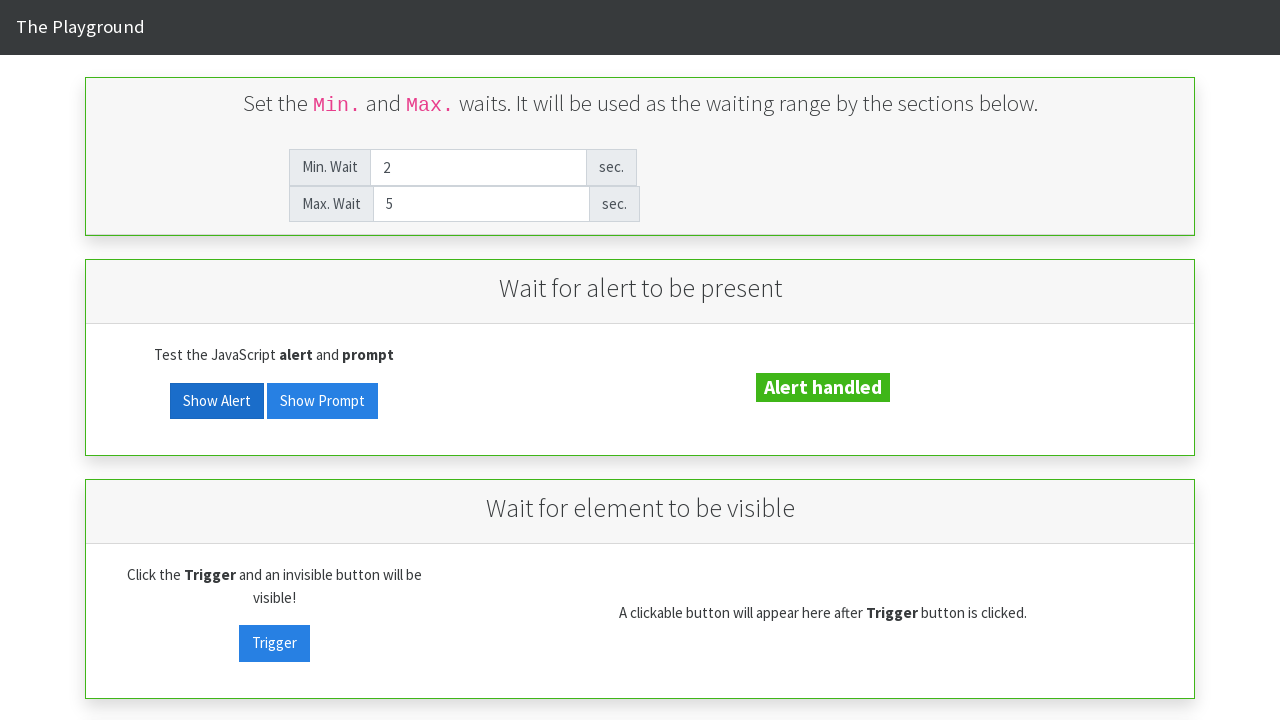

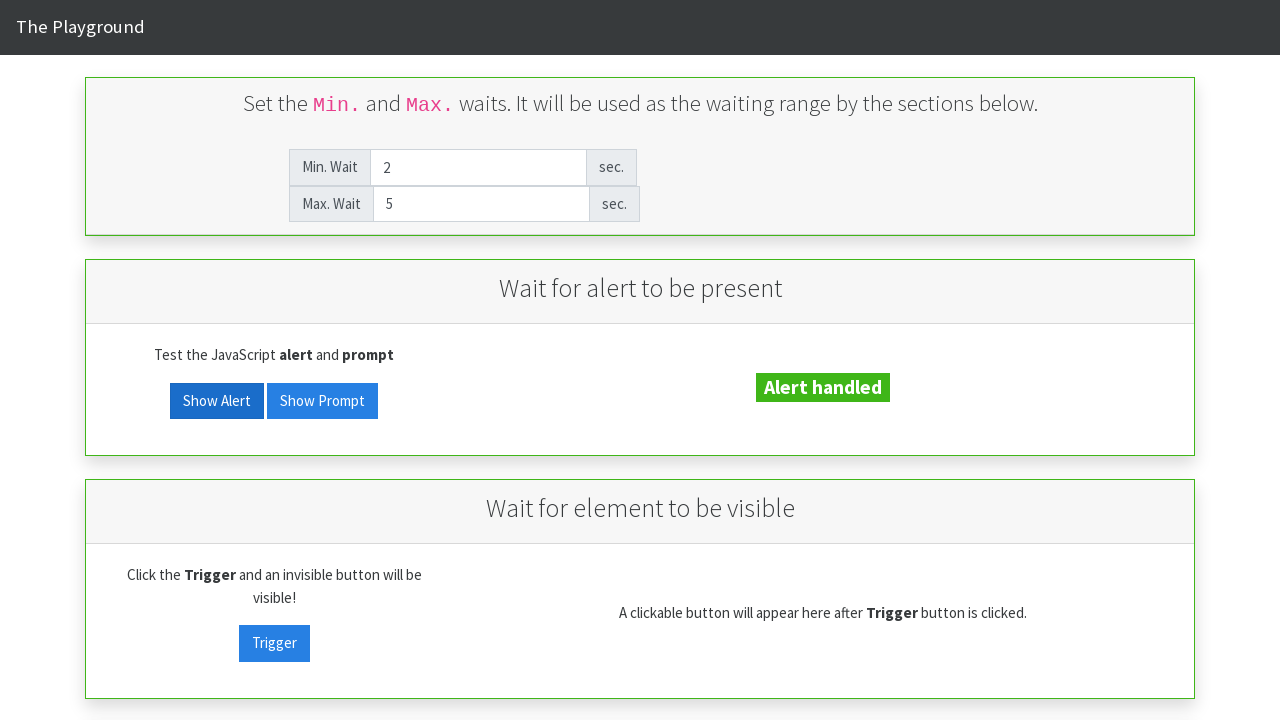